Tests infinite scroll functionality by repeatedly scrolling to the bottom of the page until at least 10 paragraph elements are loaded dynamically.

Starting URL: http://the-internet.herokuapp.com/infinite_scroll

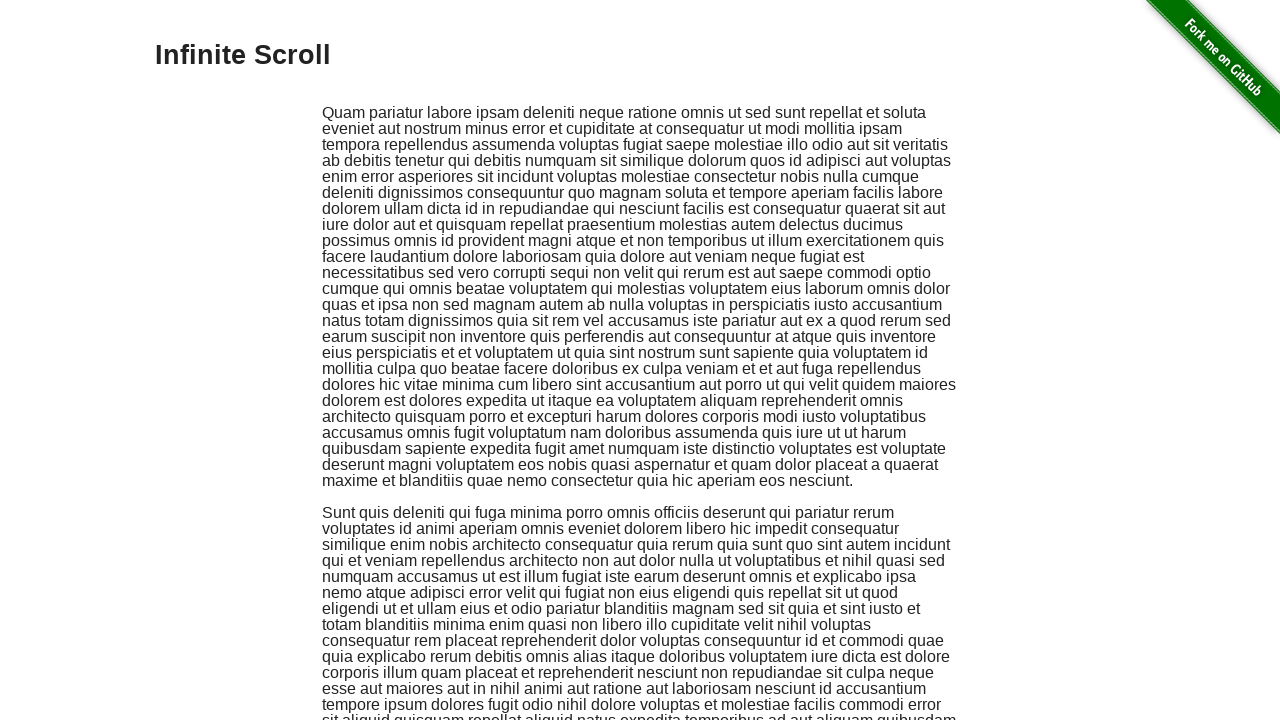

Retrieved initial count of dynamically loaded paragraph elements
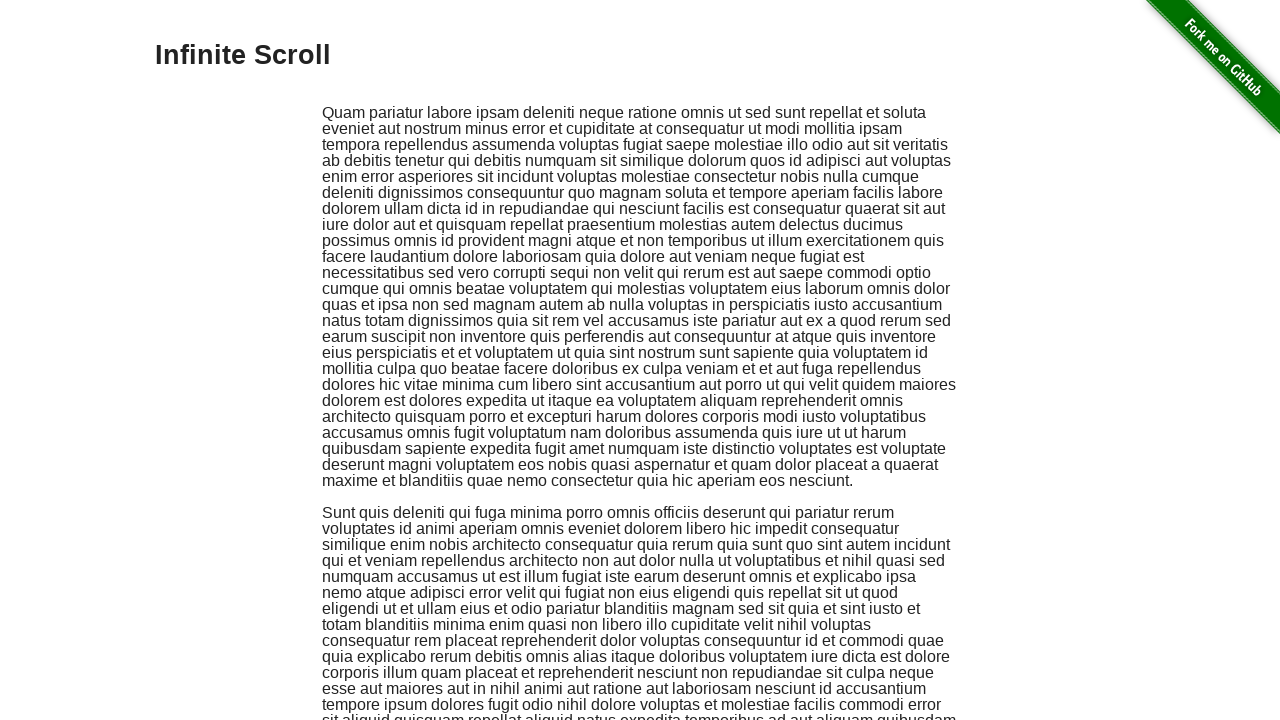

Scrolled to bottom of page (current paragraph count: 2)
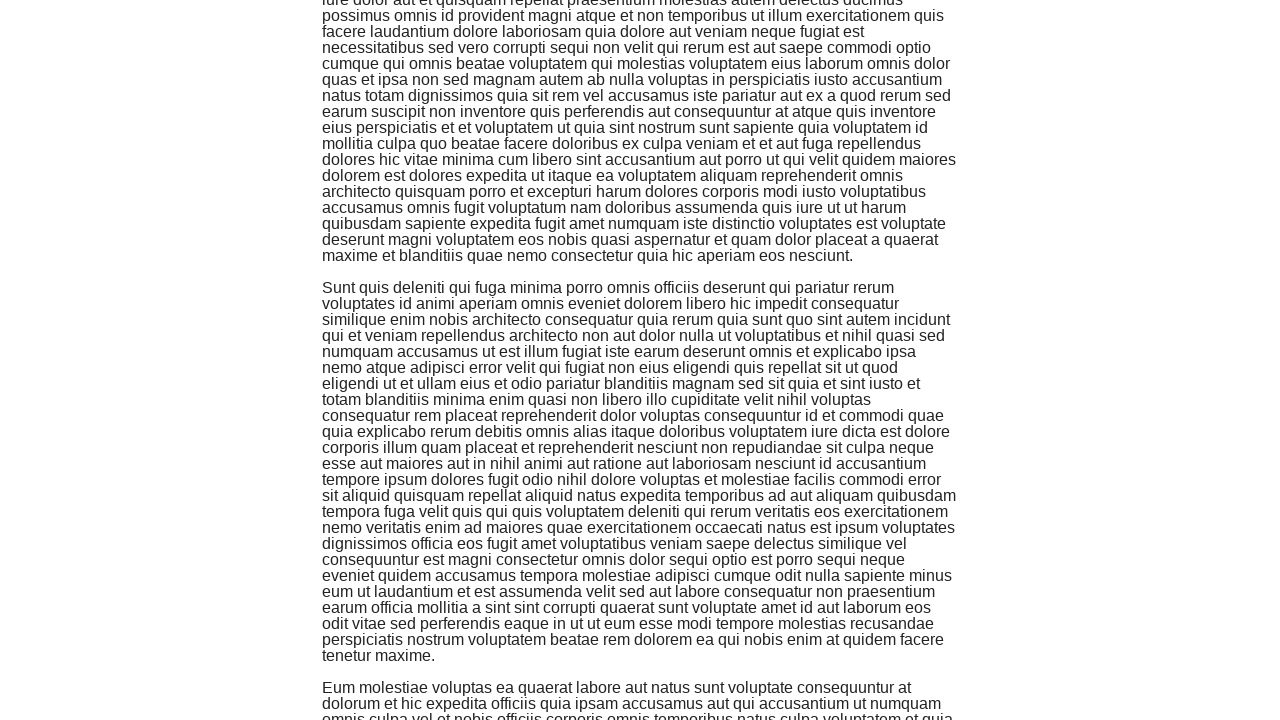

Waited 1 second for new content to load
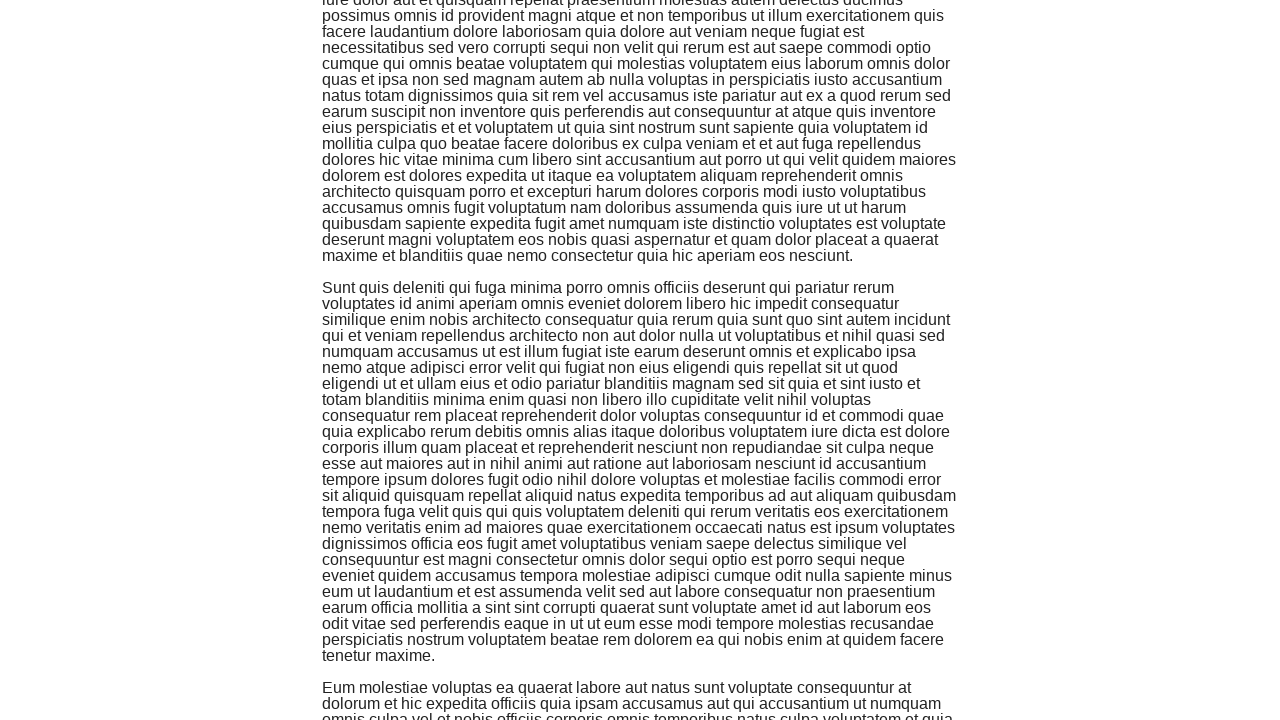

Updated paragraph count to 3
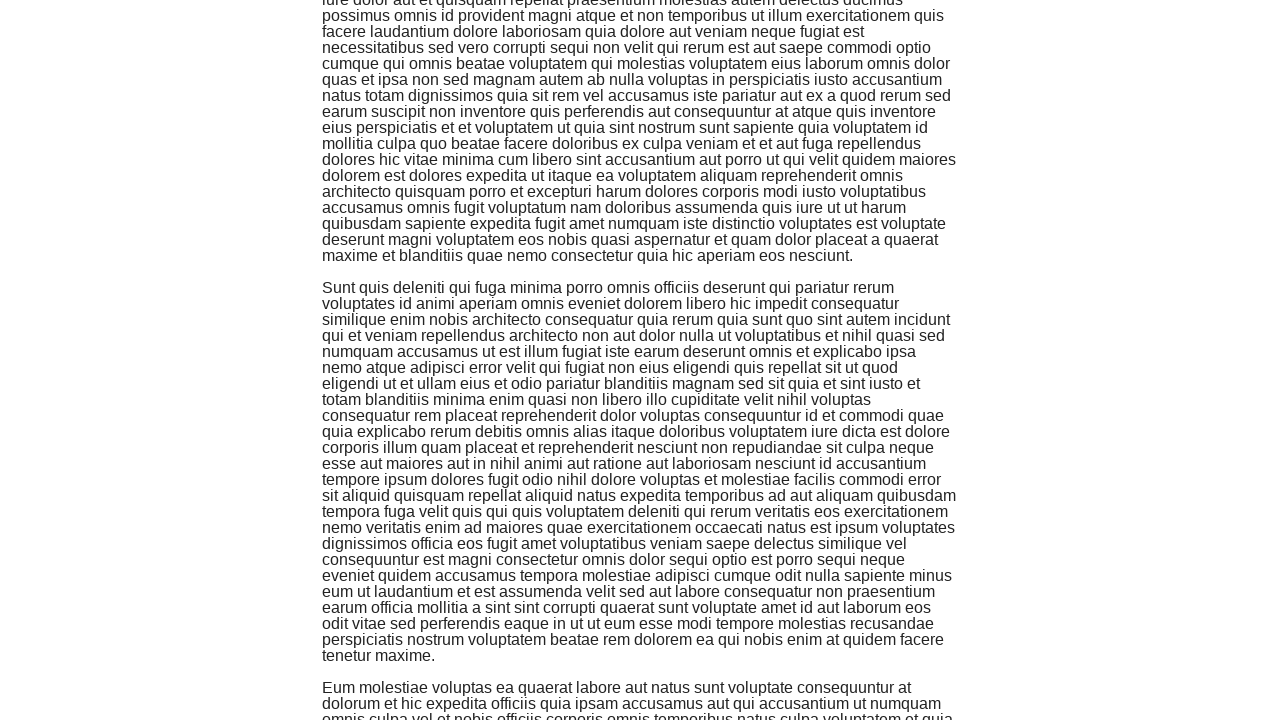

Scrolled to bottom of page (current paragraph count: 3)
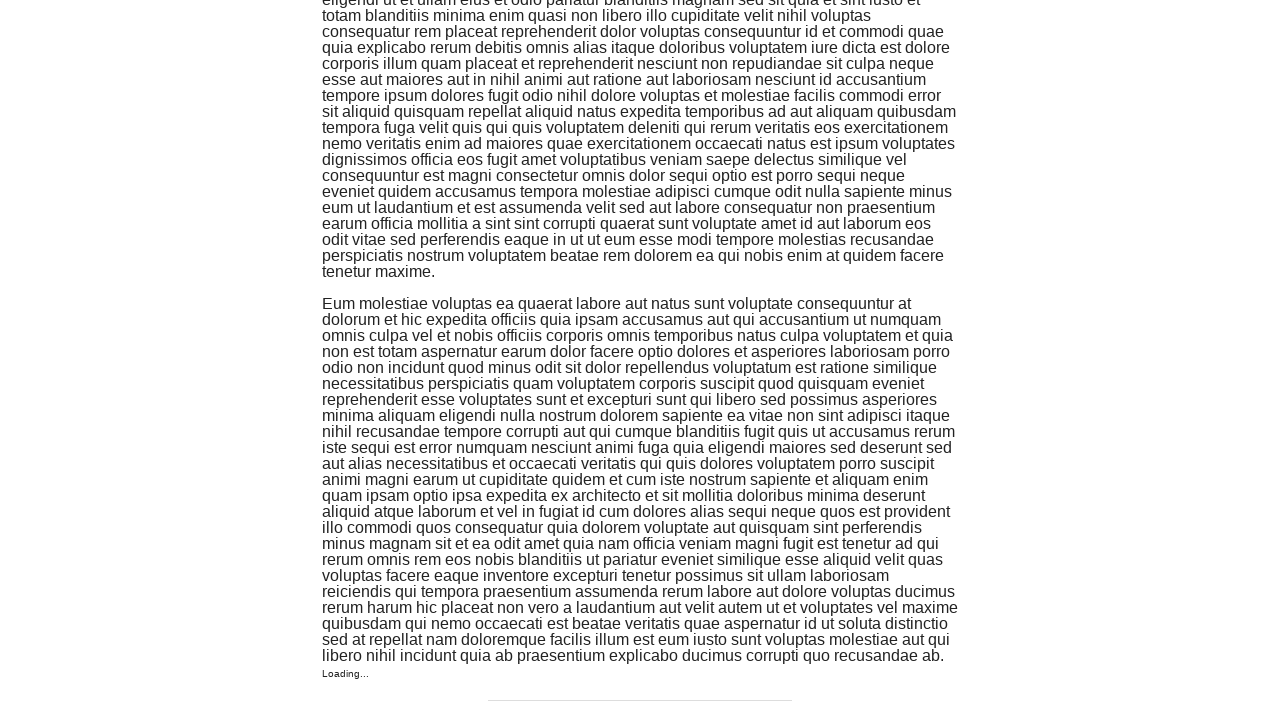

Waited 1 second for new content to load
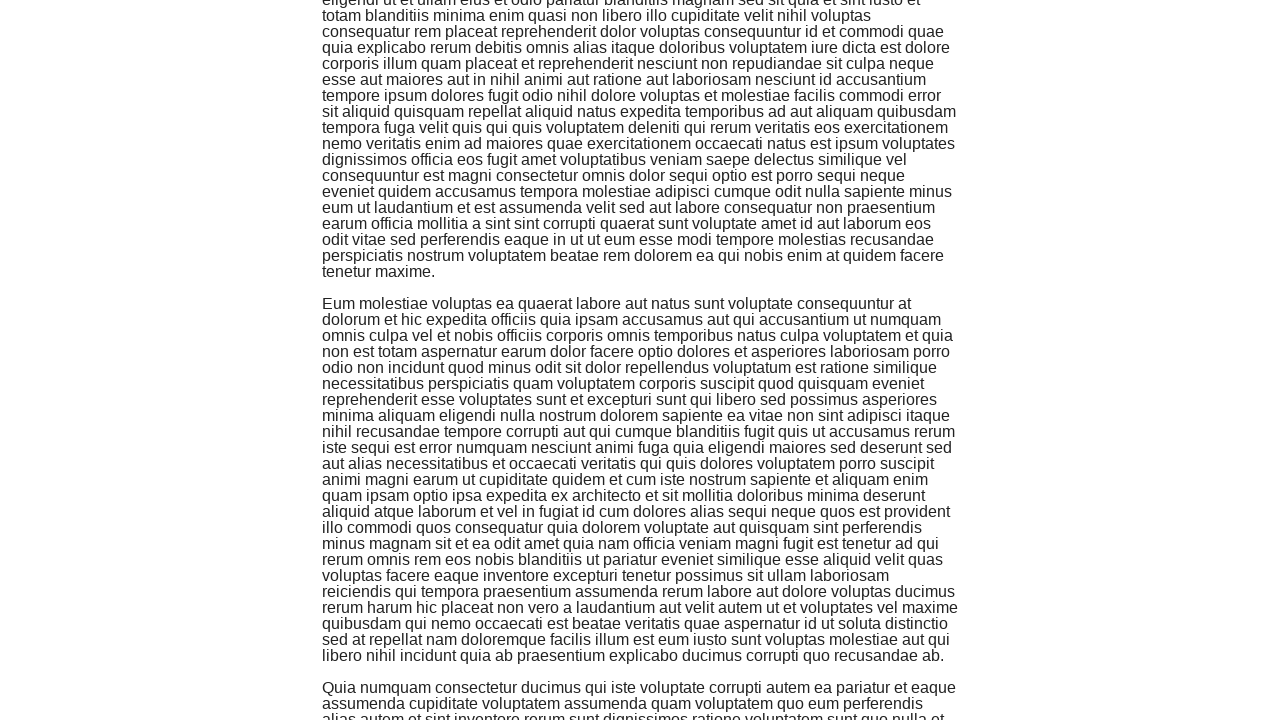

Updated paragraph count to 4
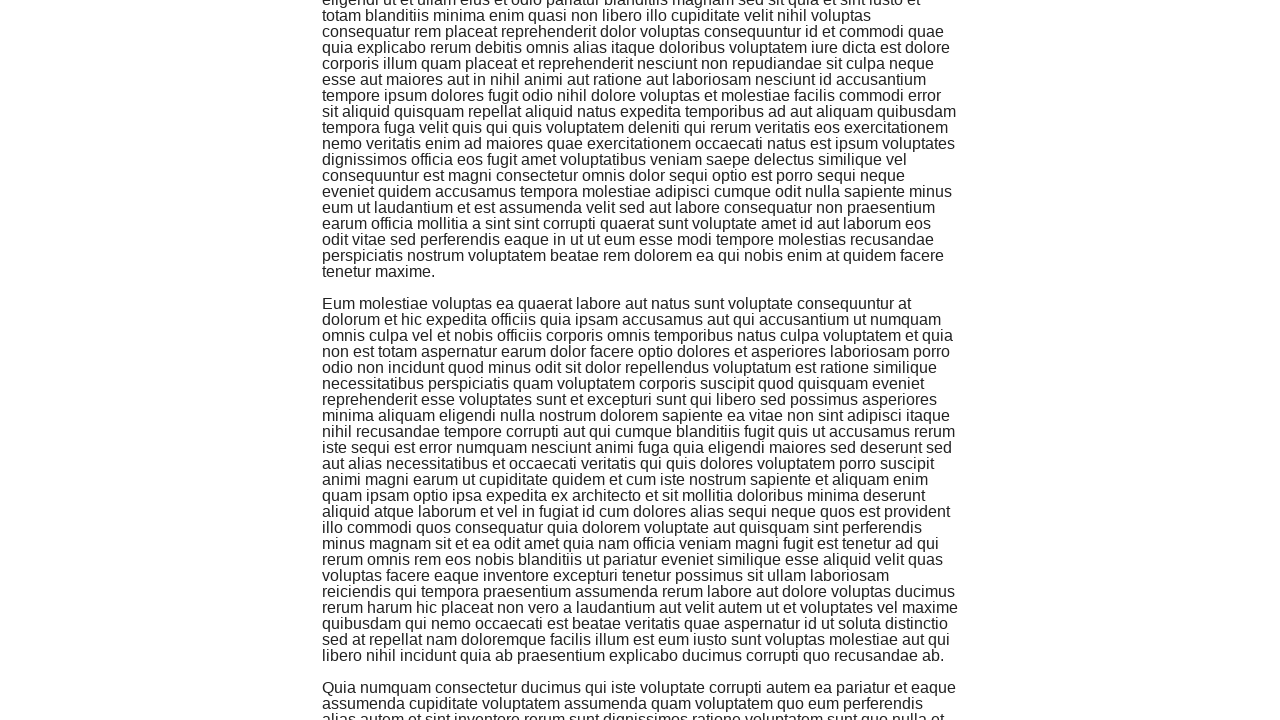

Scrolled to bottom of page (current paragraph count: 4)
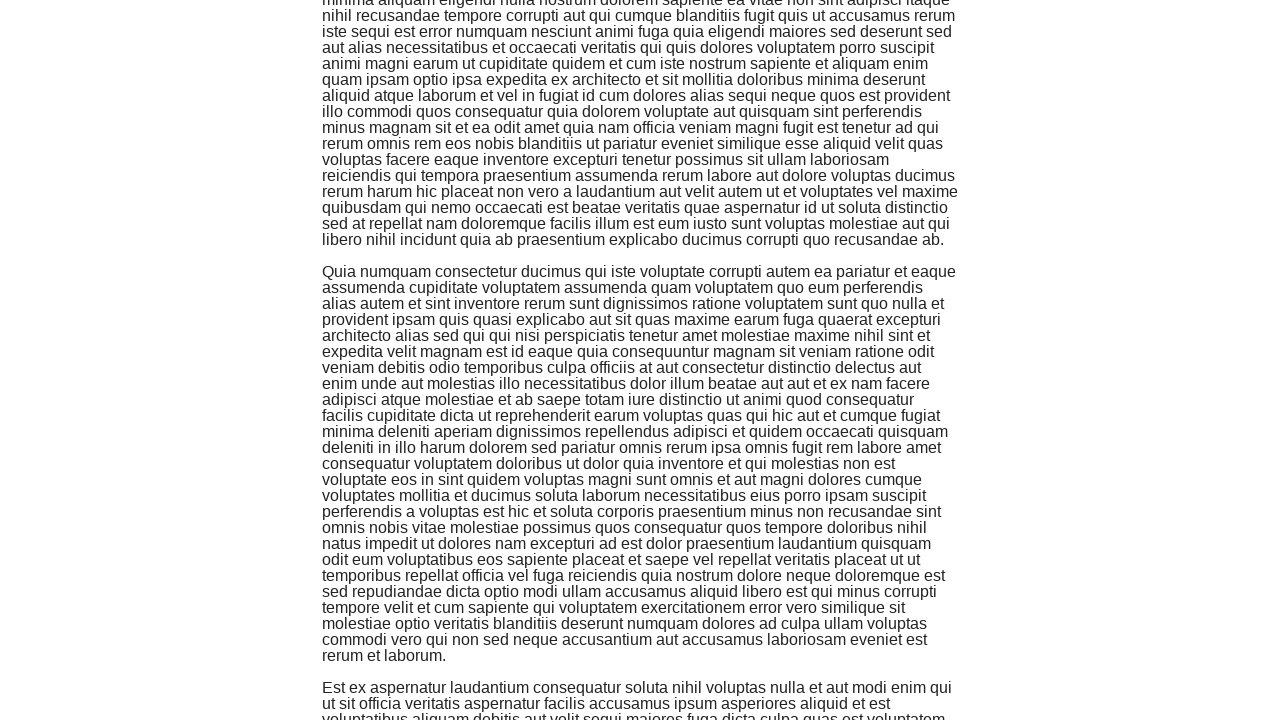

Waited 1 second for new content to load
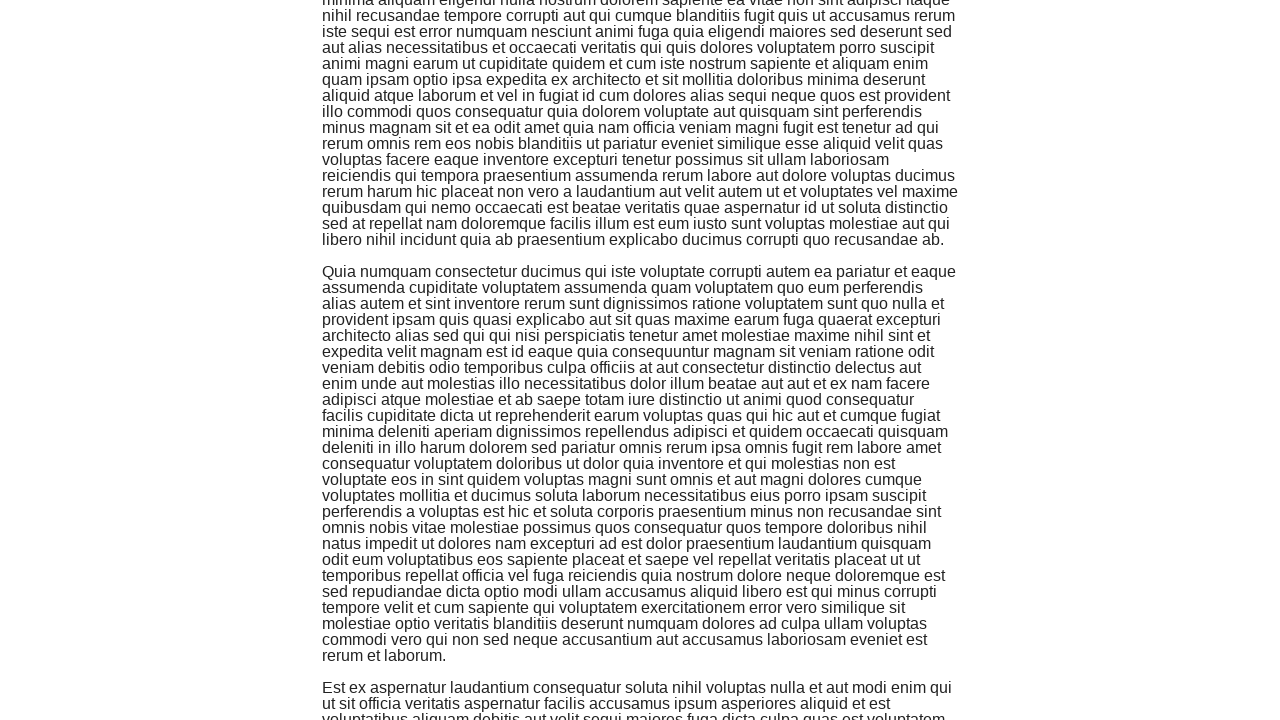

Updated paragraph count to 5
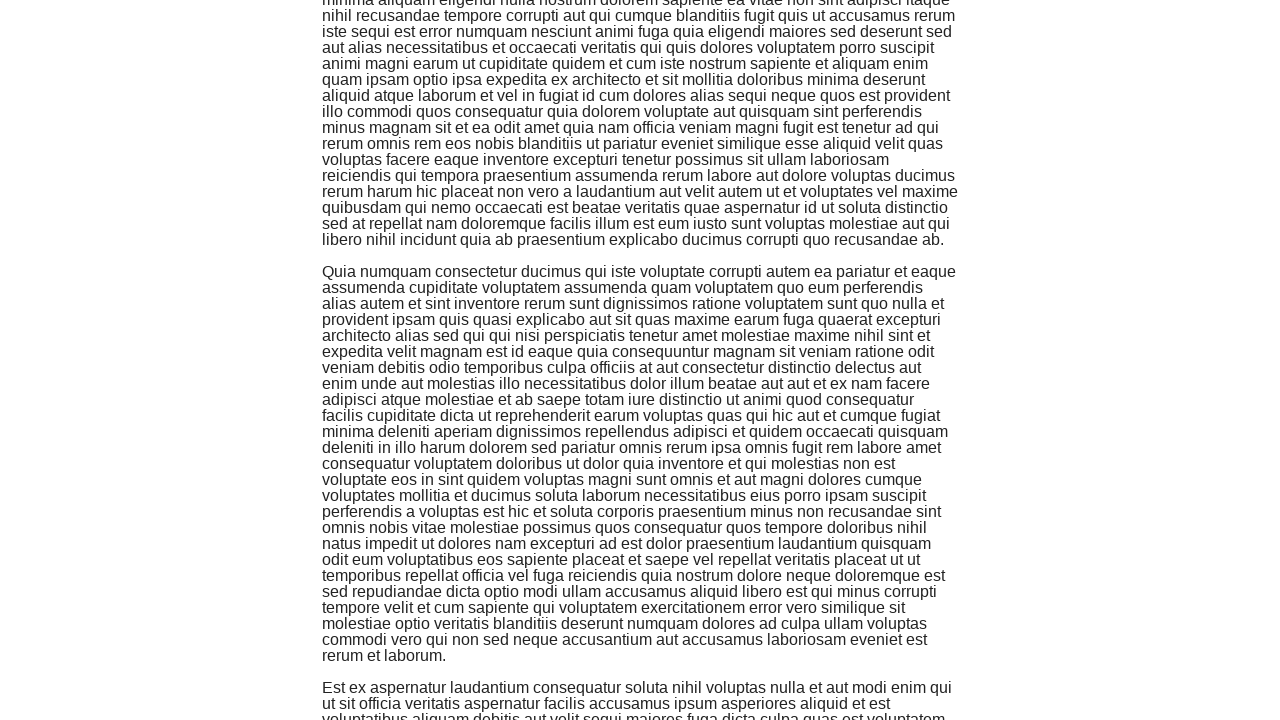

Scrolled to bottom of page (current paragraph count: 5)
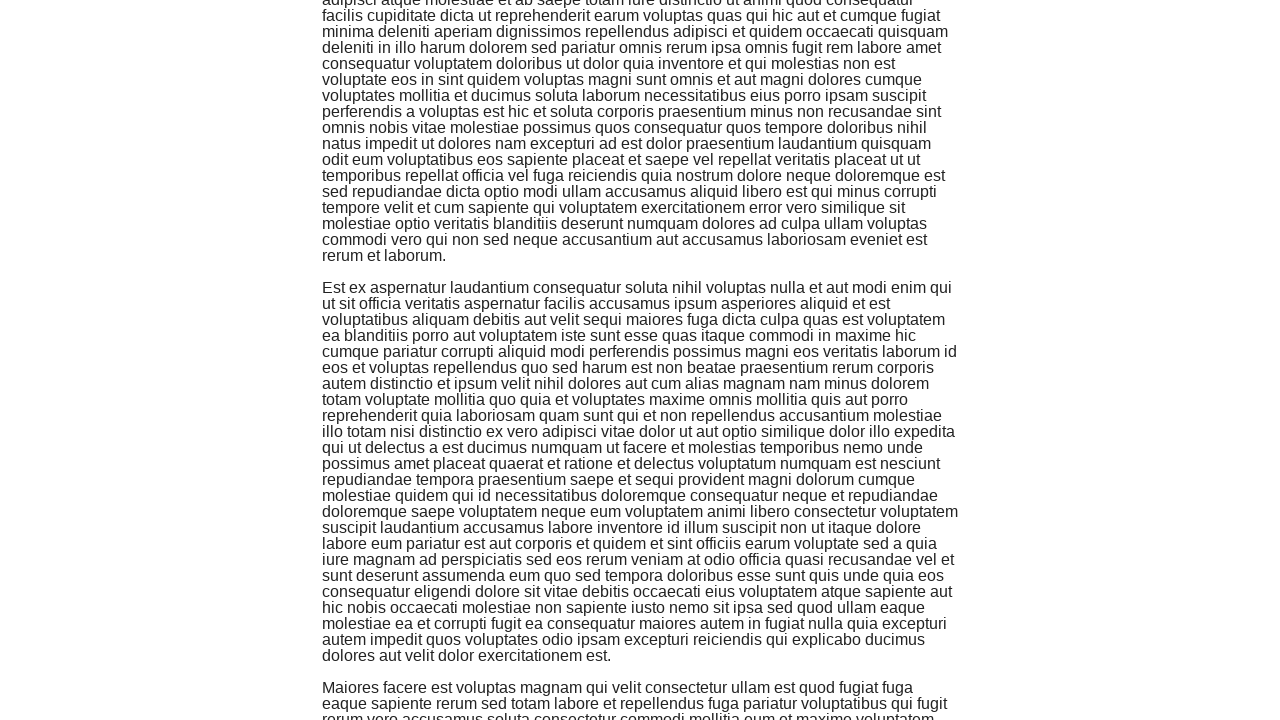

Waited 1 second for new content to load
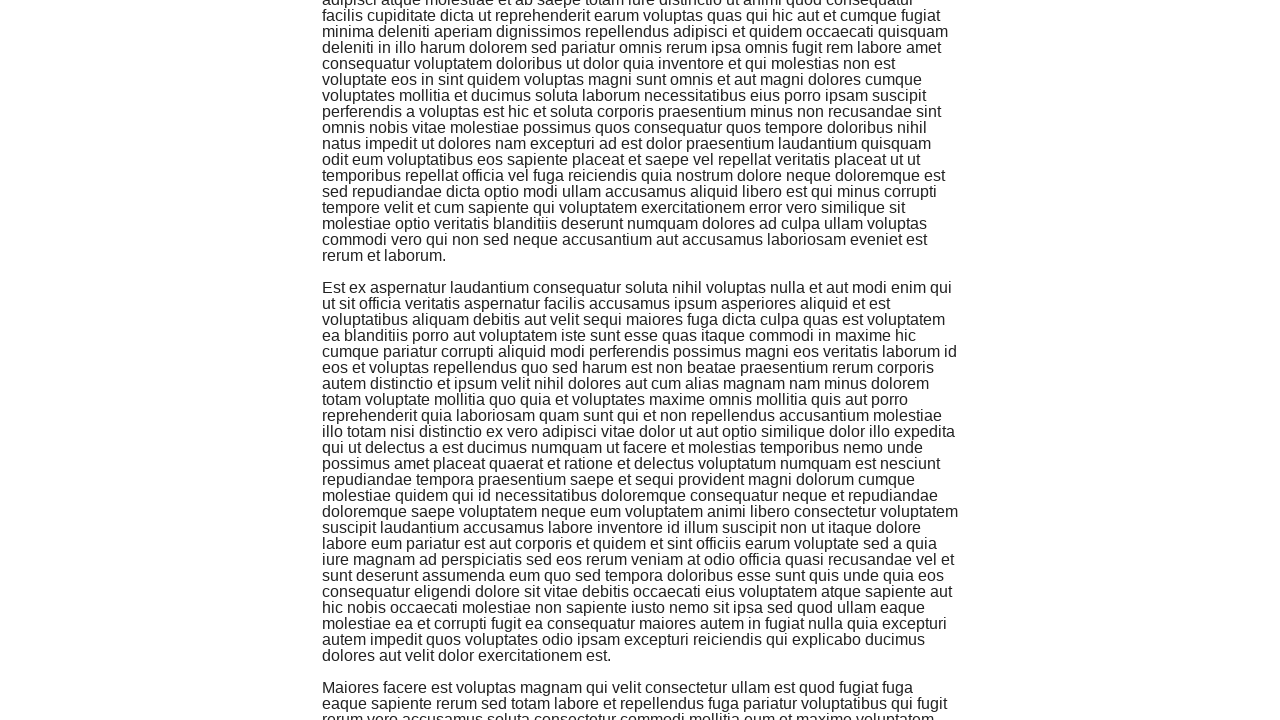

Updated paragraph count to 6
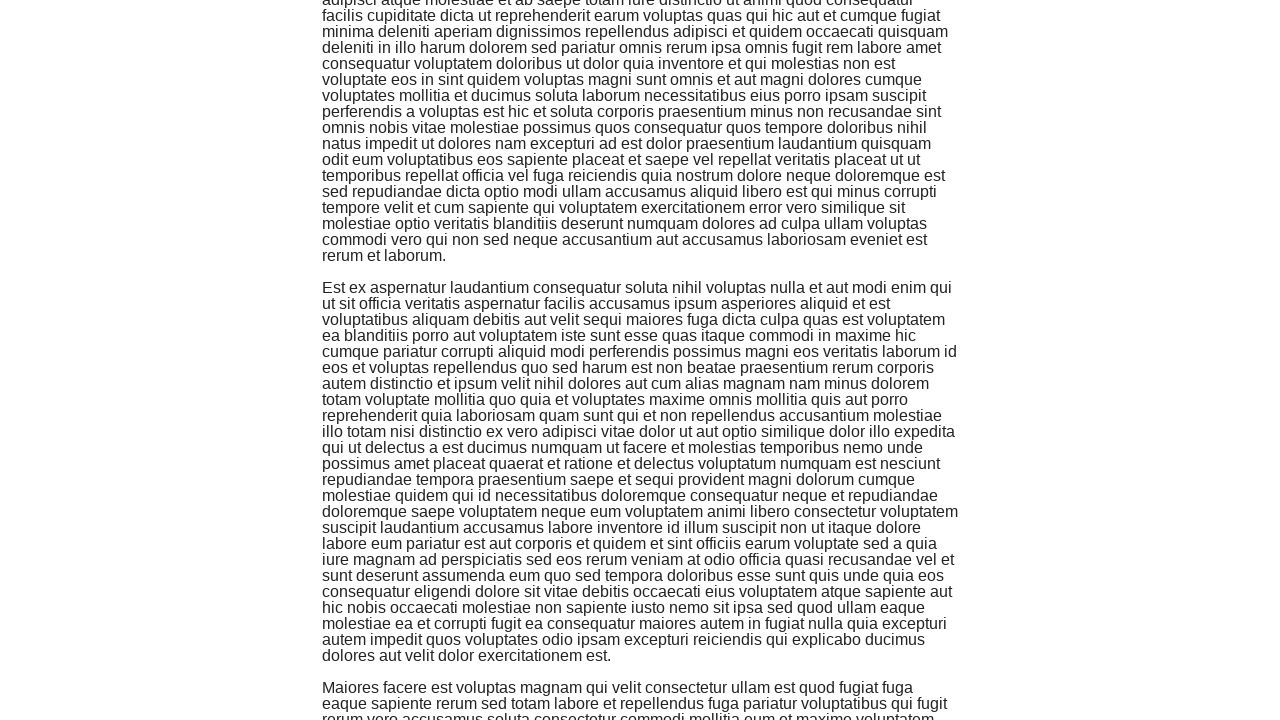

Scrolled to bottom of page (current paragraph count: 6)
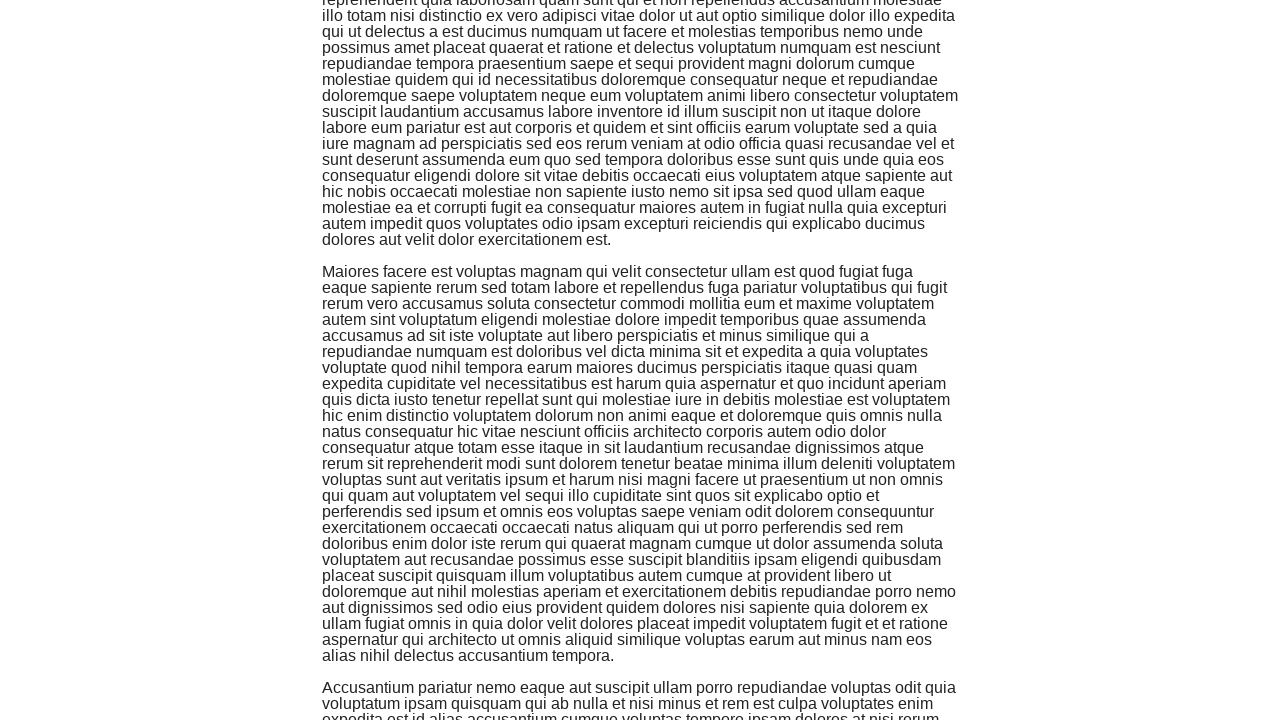

Waited 1 second for new content to load
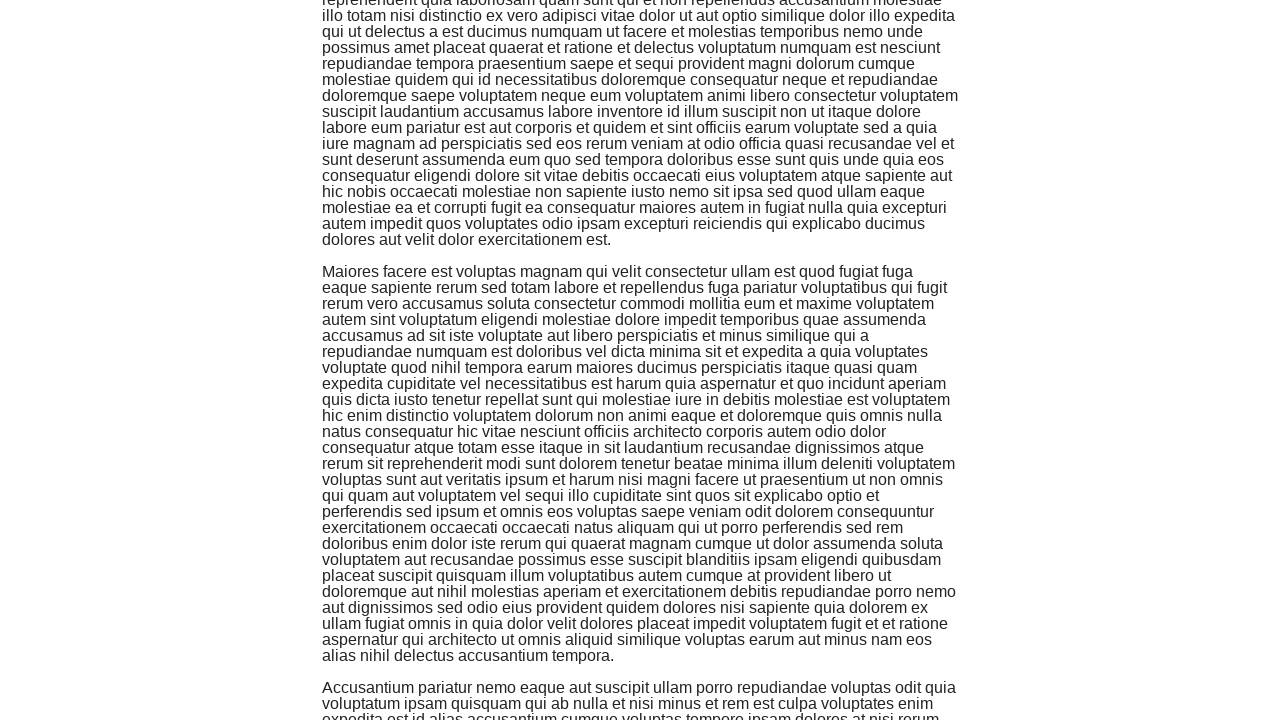

Updated paragraph count to 7
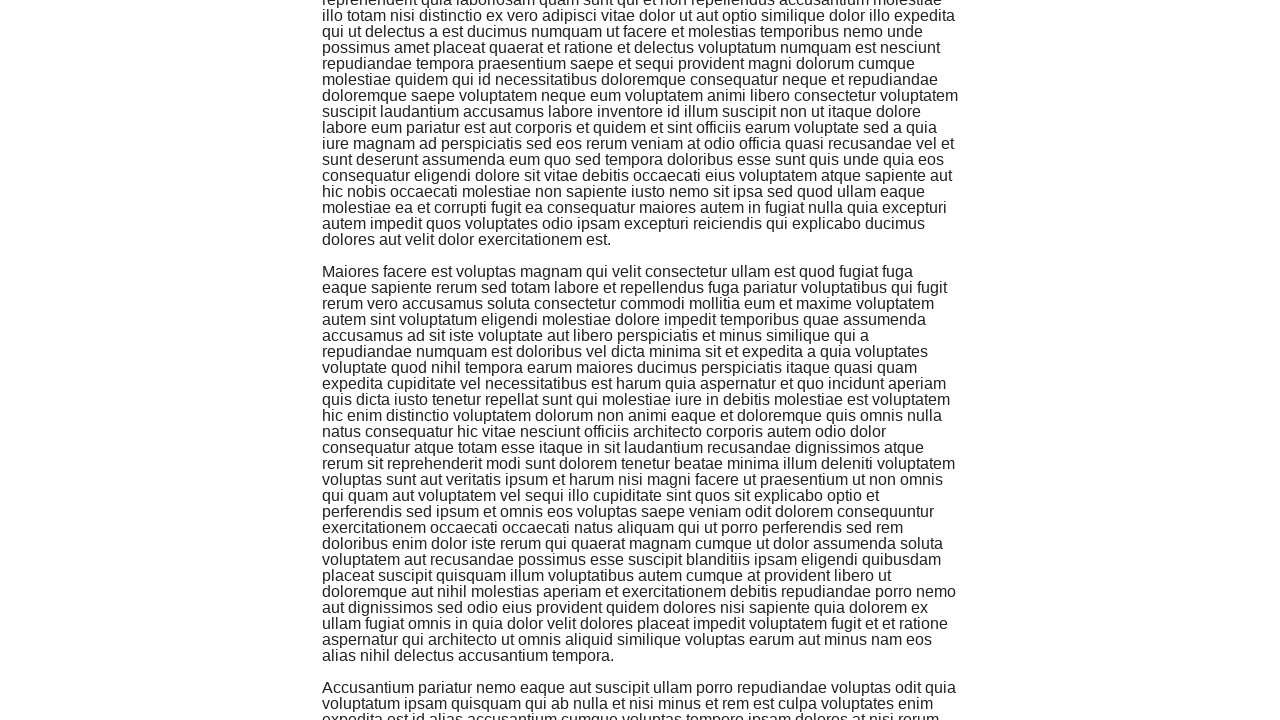

Scrolled to bottom of page (current paragraph count: 7)
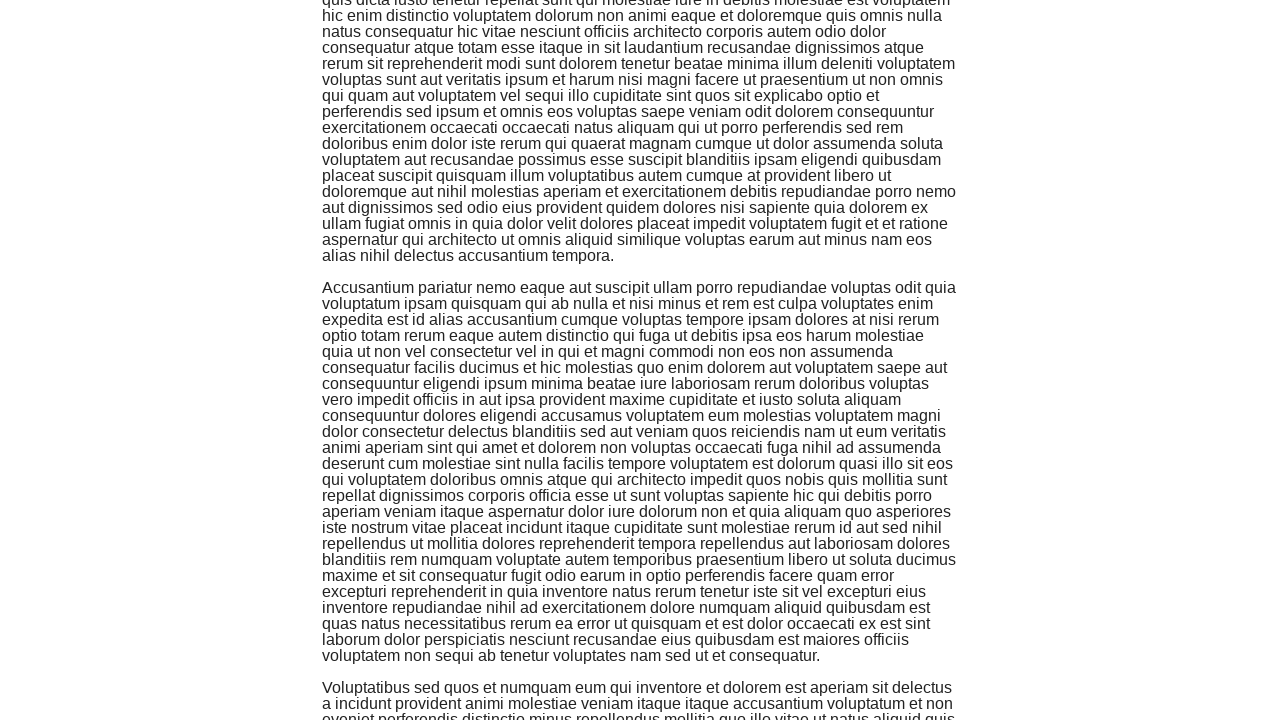

Waited 1 second for new content to load
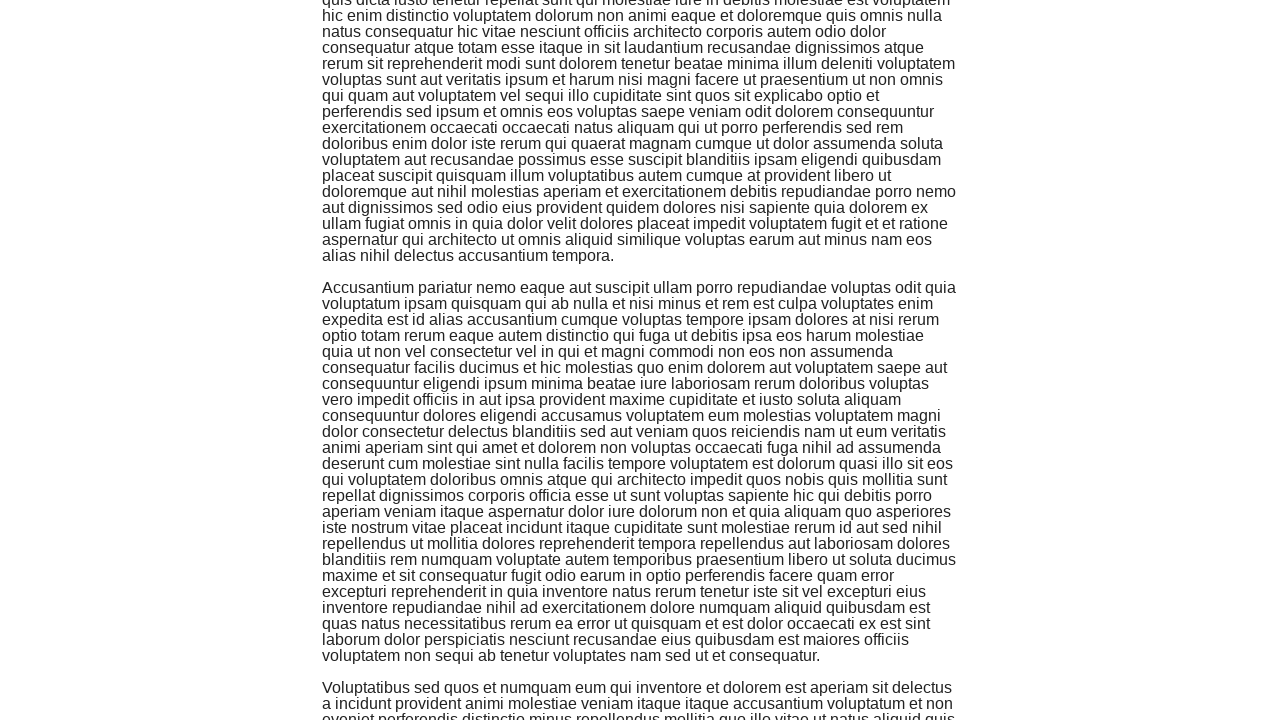

Updated paragraph count to 8
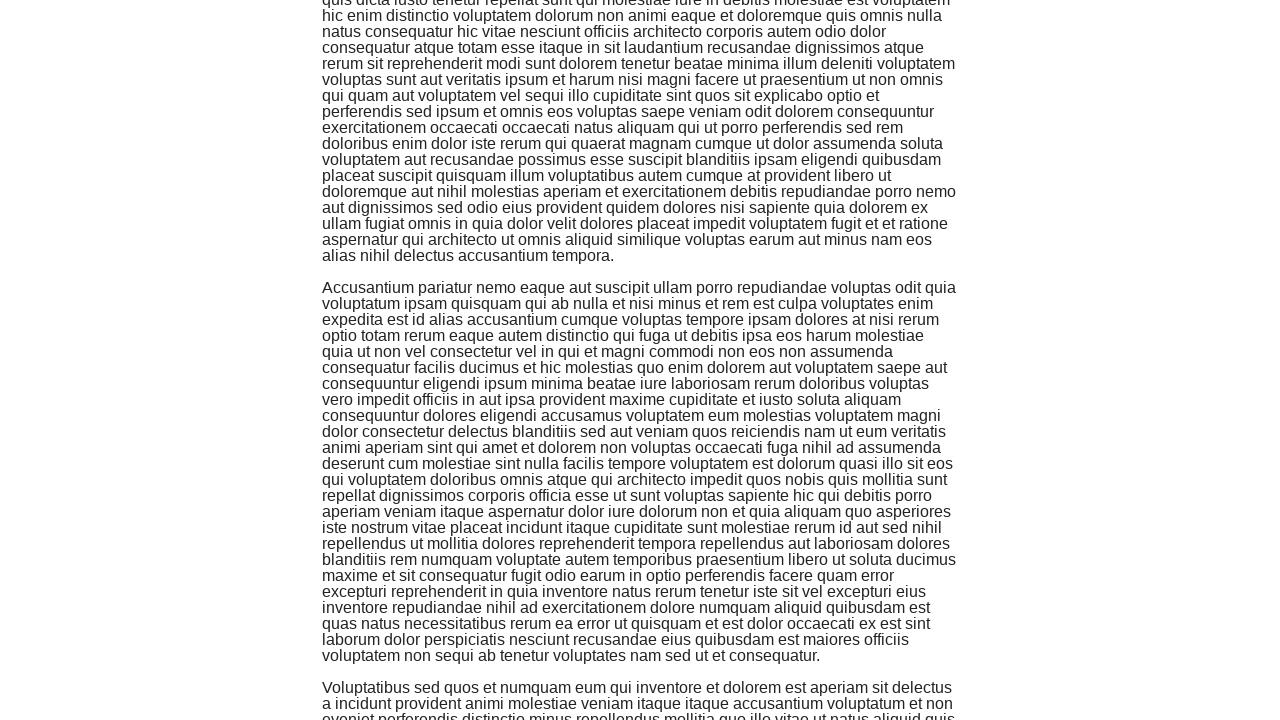

Scrolled to bottom of page (current paragraph count: 8)
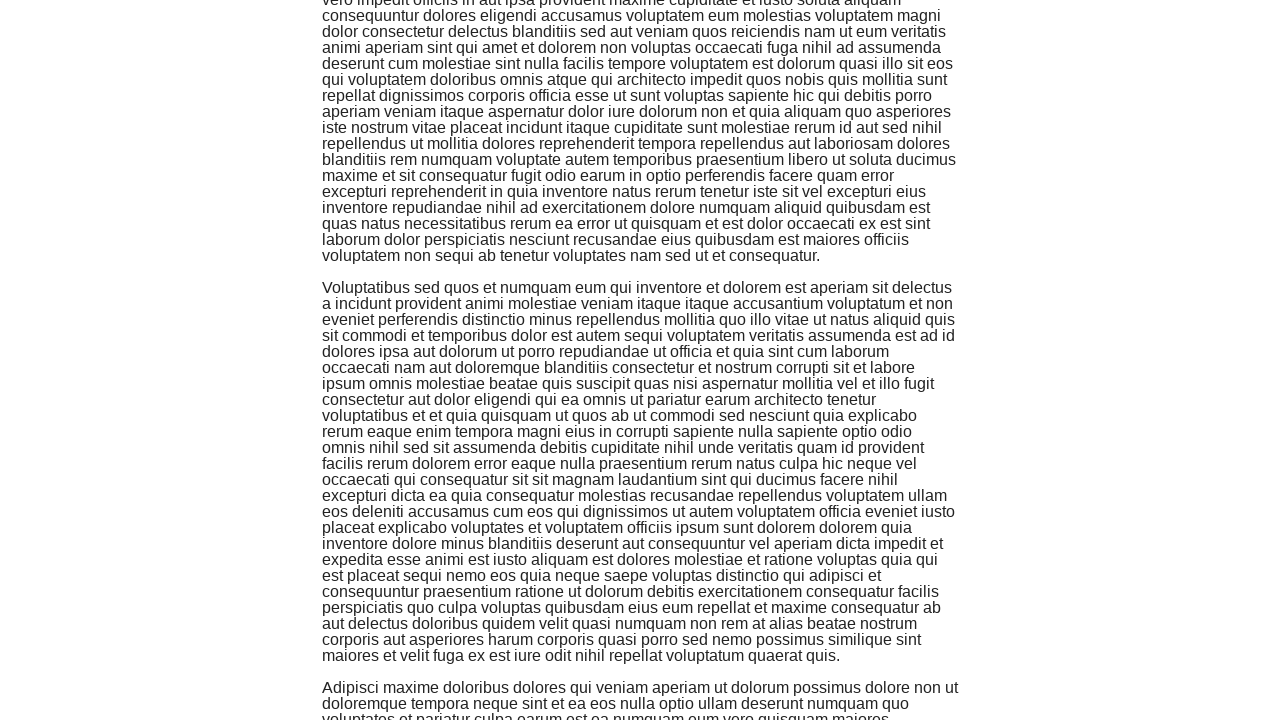

Waited 1 second for new content to load
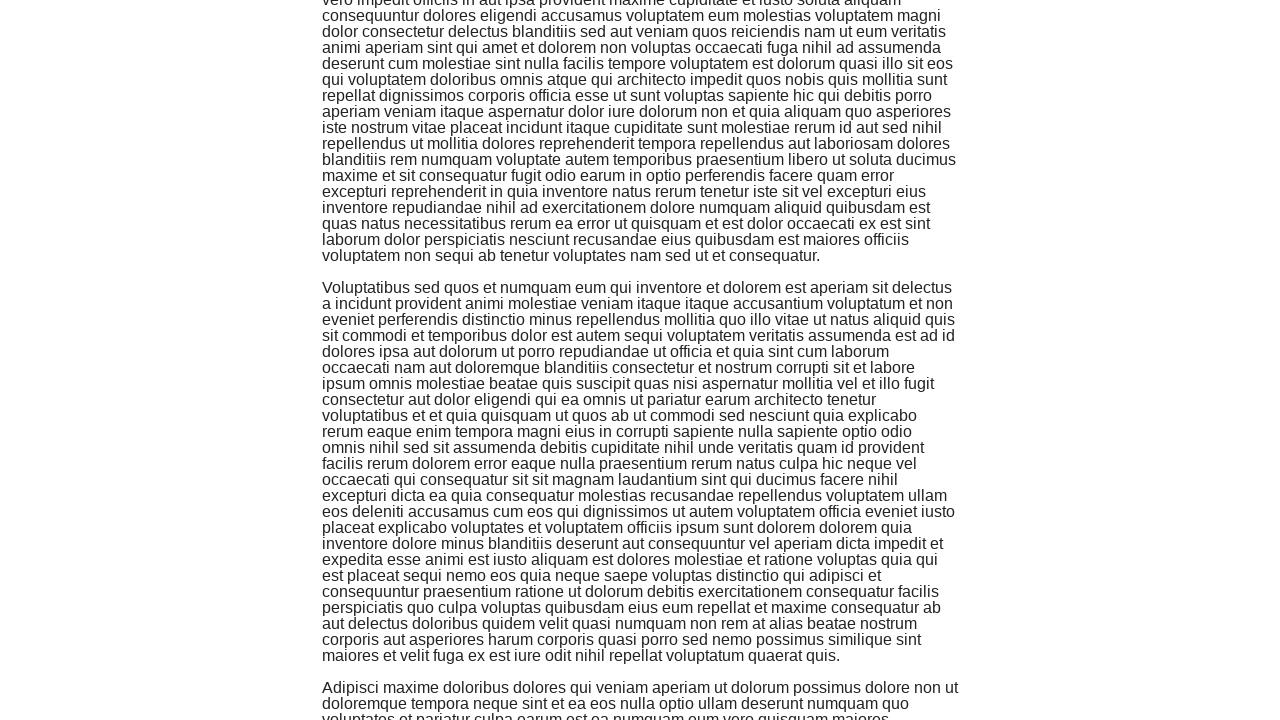

Updated paragraph count to 9
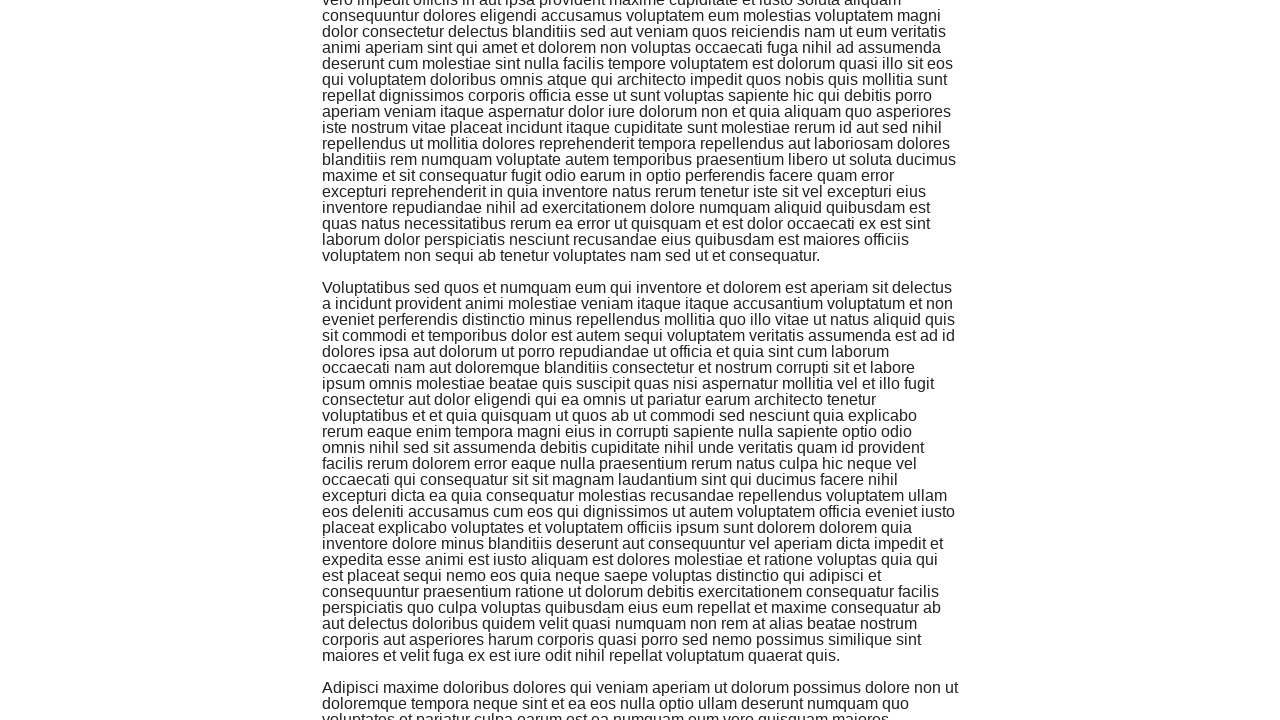

Scrolled to bottom of page (current paragraph count: 9)
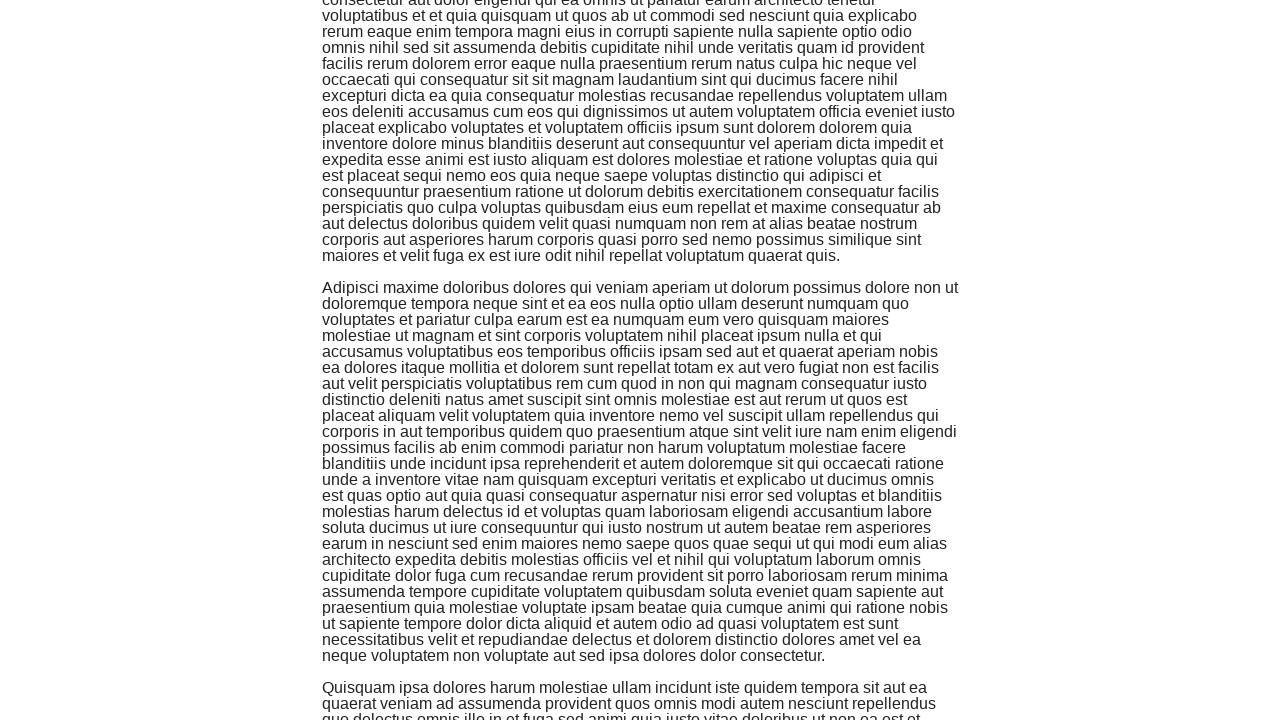

Waited 1 second for new content to load
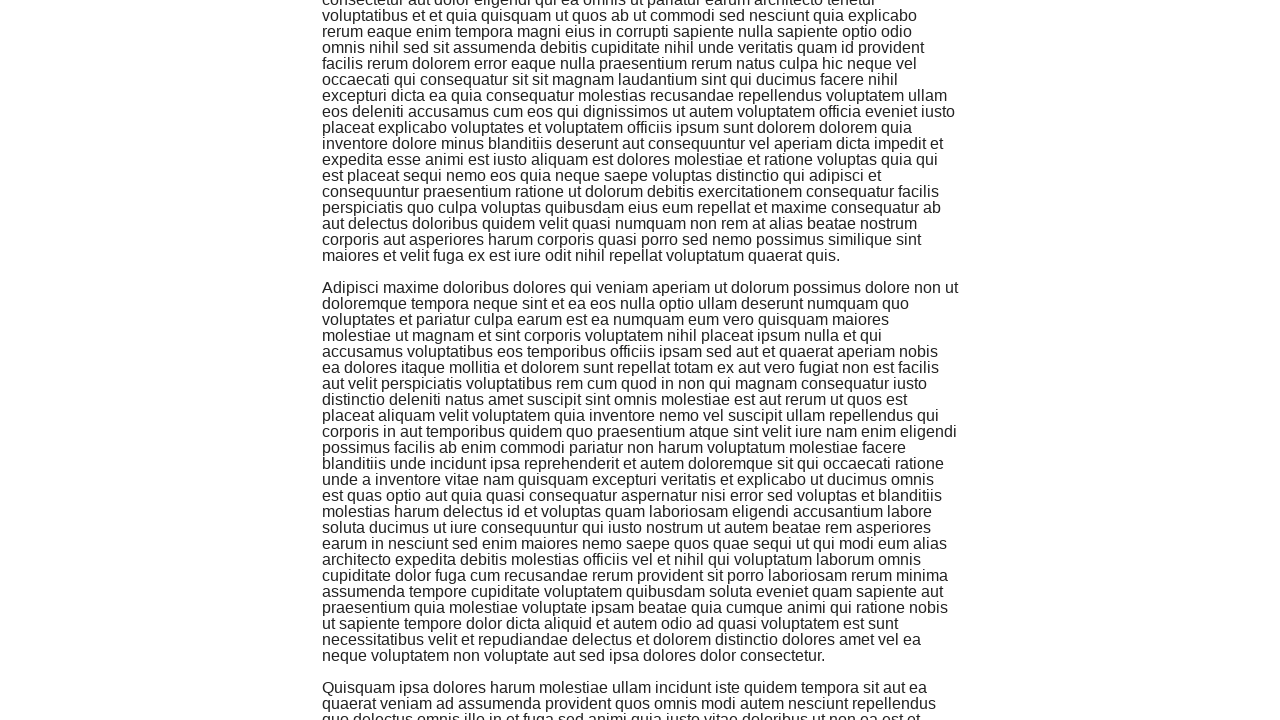

Updated paragraph count to 10
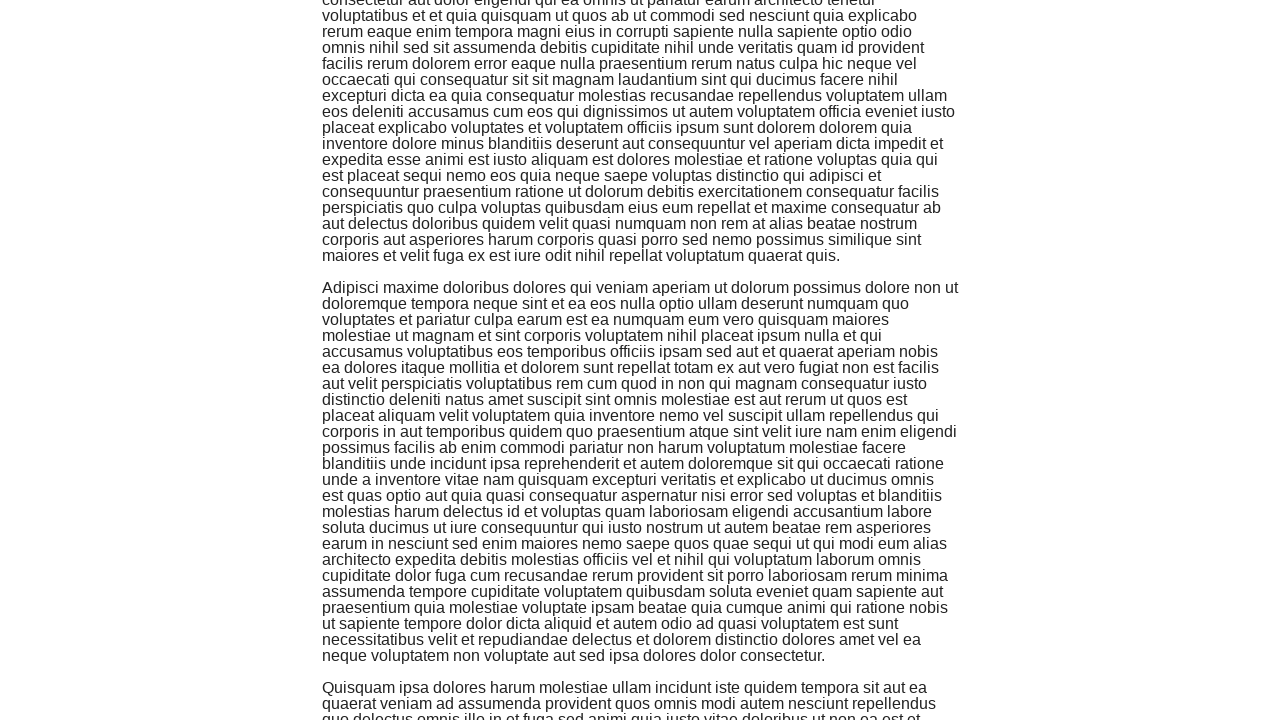

Verified that exactly 10 paragraphs were loaded
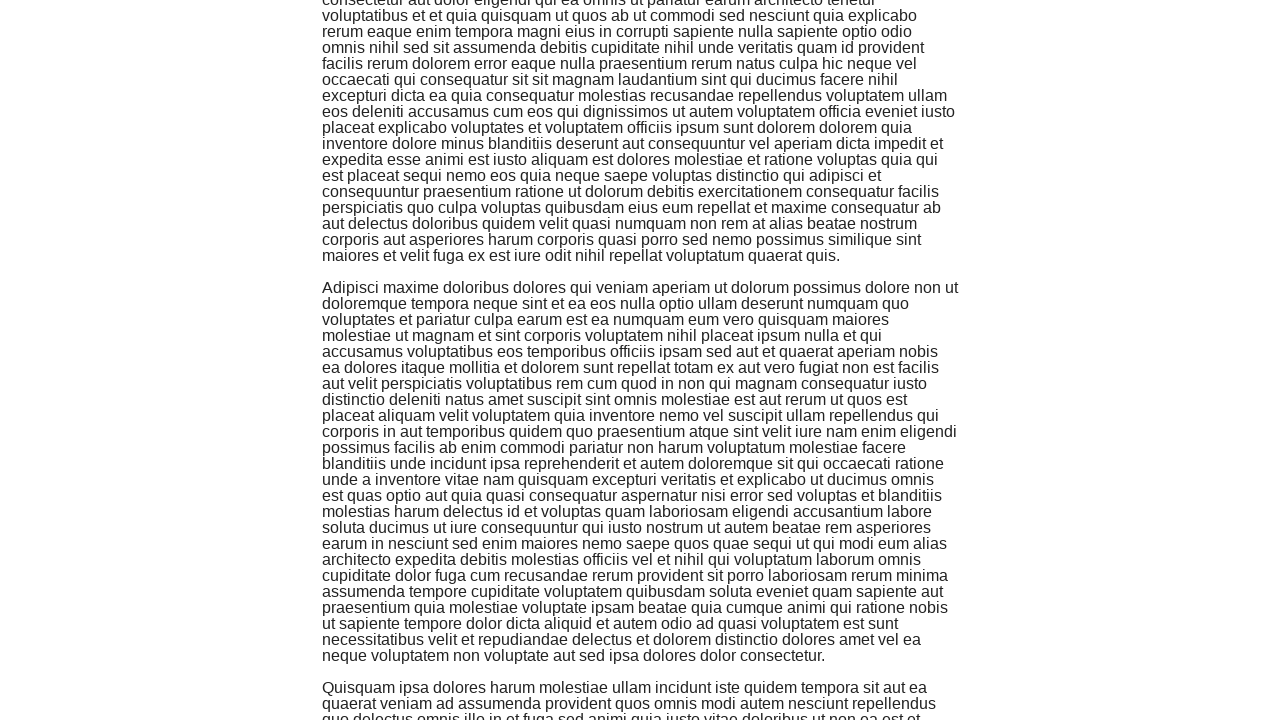

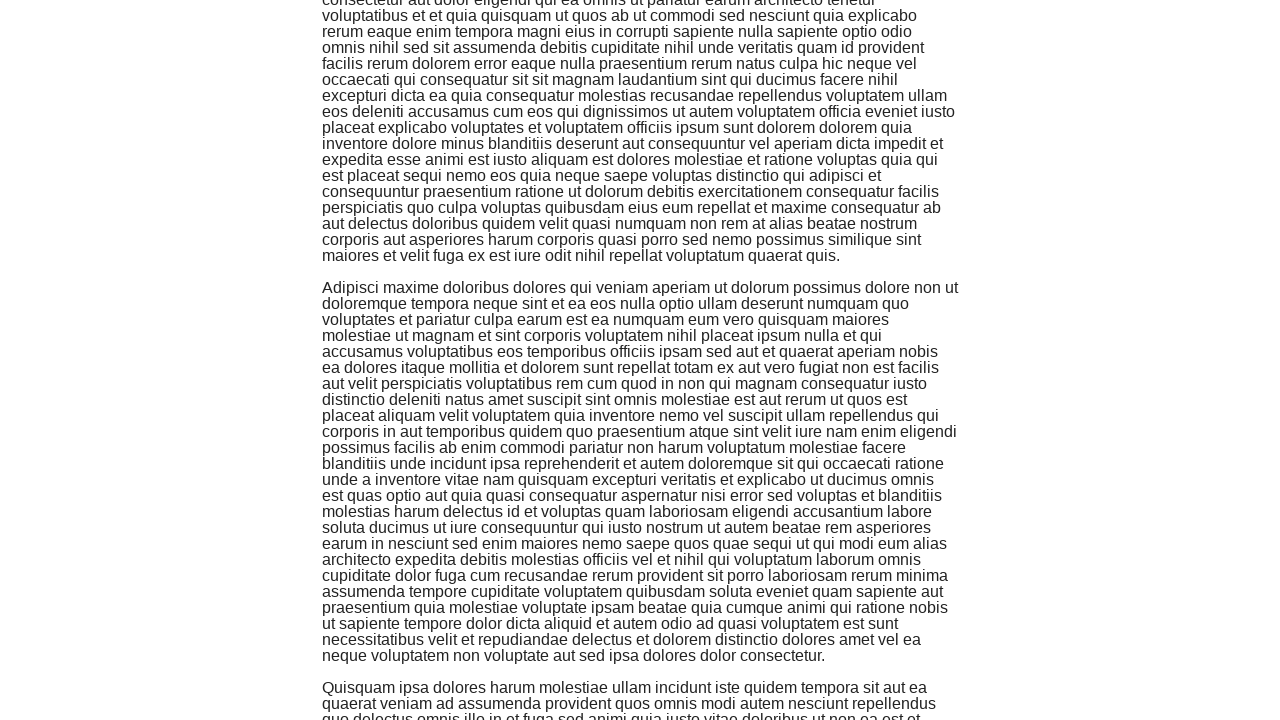